Tests the actions page by clicking on checkboxes and verifying the result message

Starting URL: https://kristinek.github.io/site/examples/actions

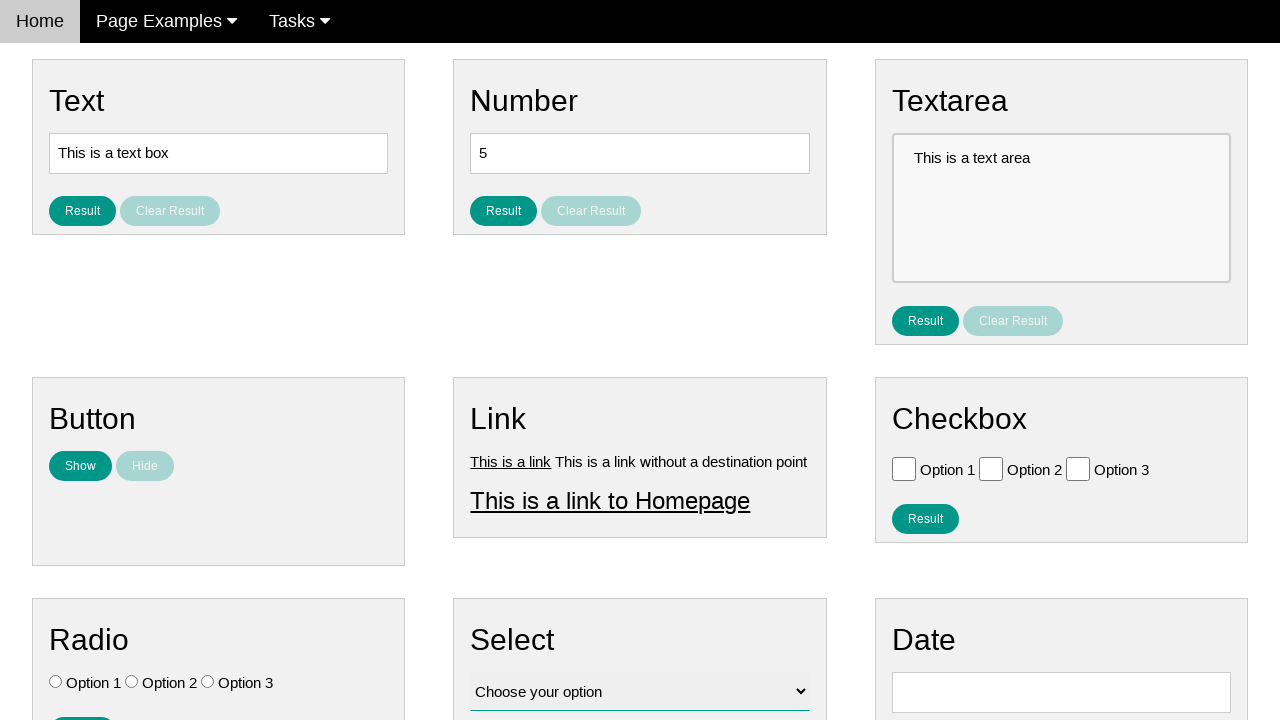

Clicked checkbox for Option 1 at (904, 468) on [value='Option 1']
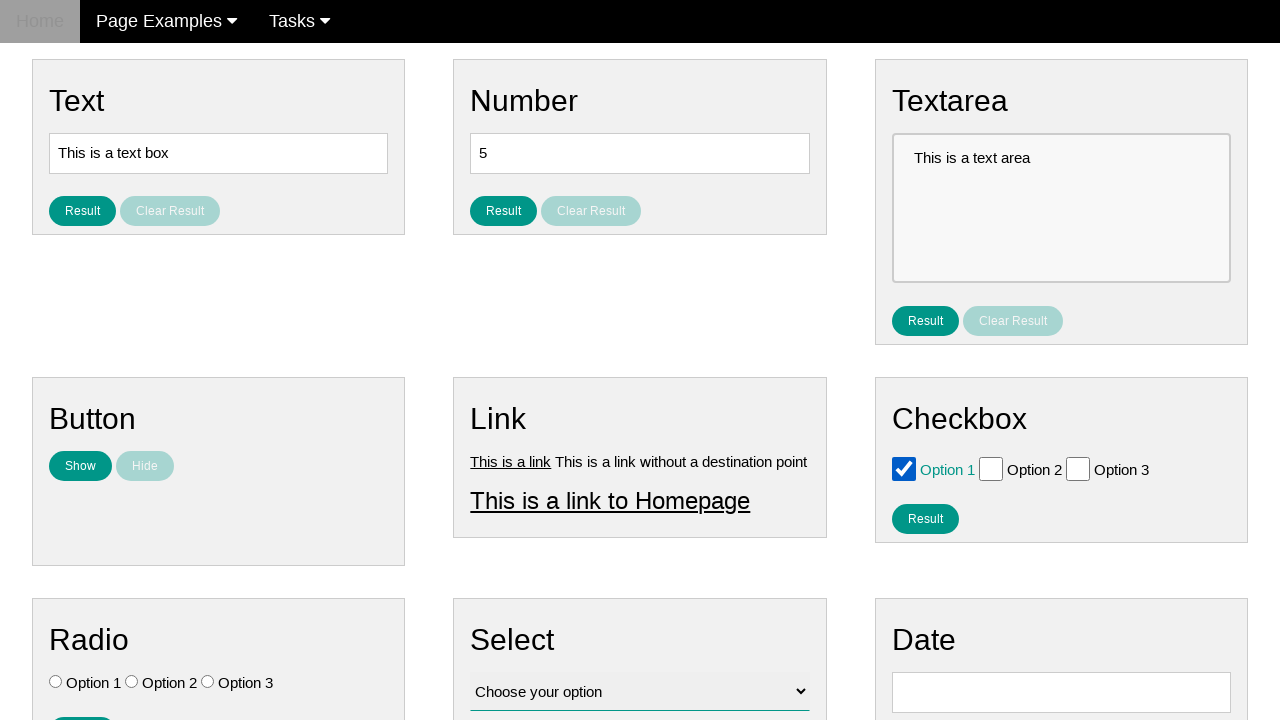

Clicked checkbox for Option 2 at (991, 468) on [value='Option 2']
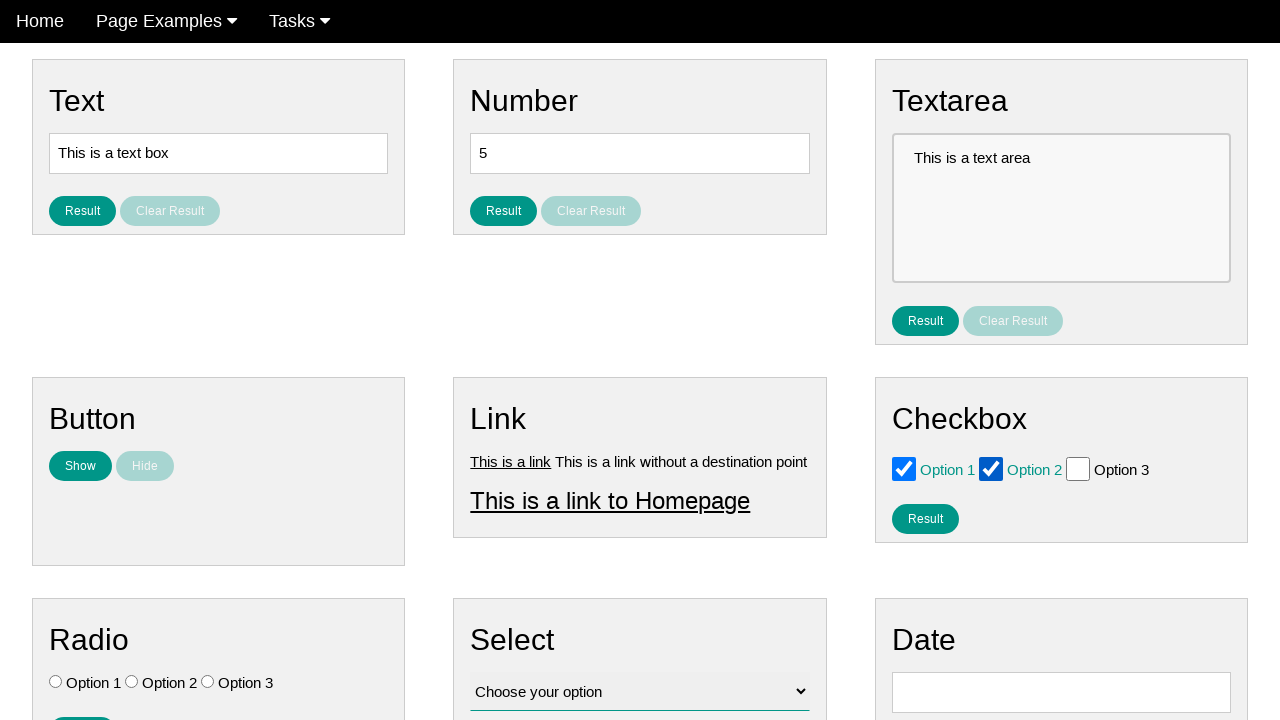

Clicked the result button to display checkbox results at (925, 518) on #result_button_checkbox
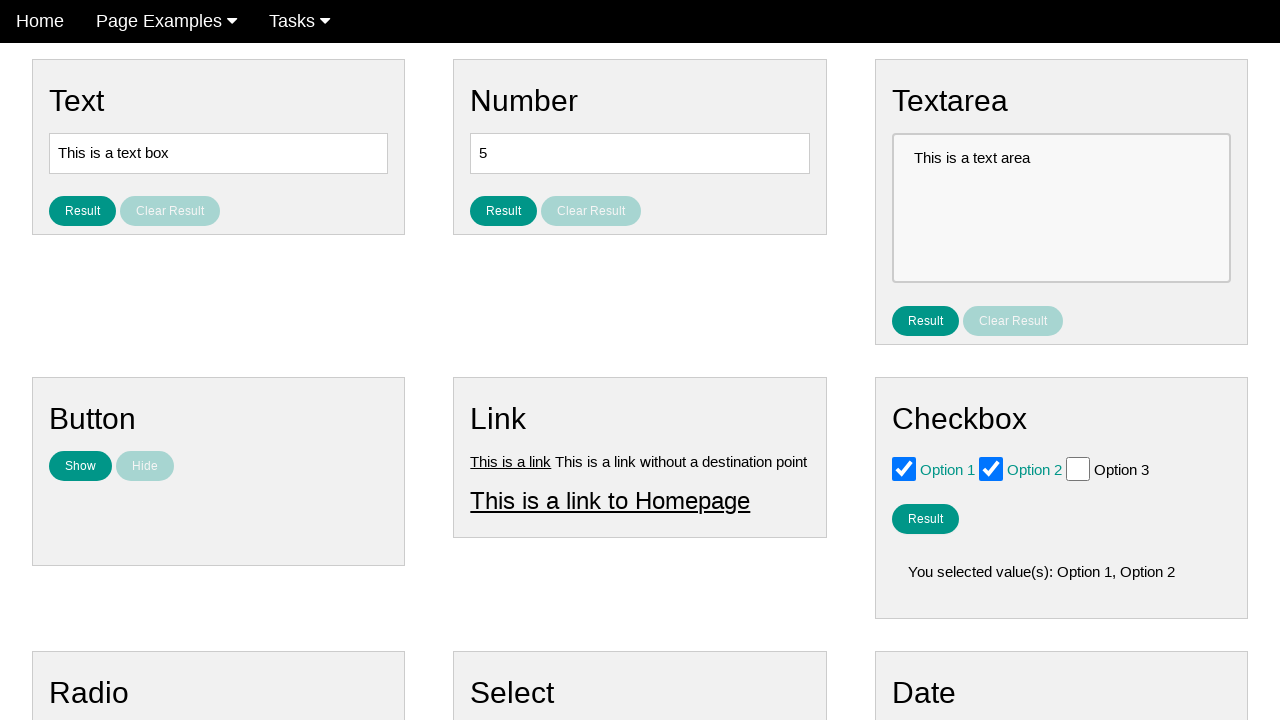

Verified checkbox result message is displayed
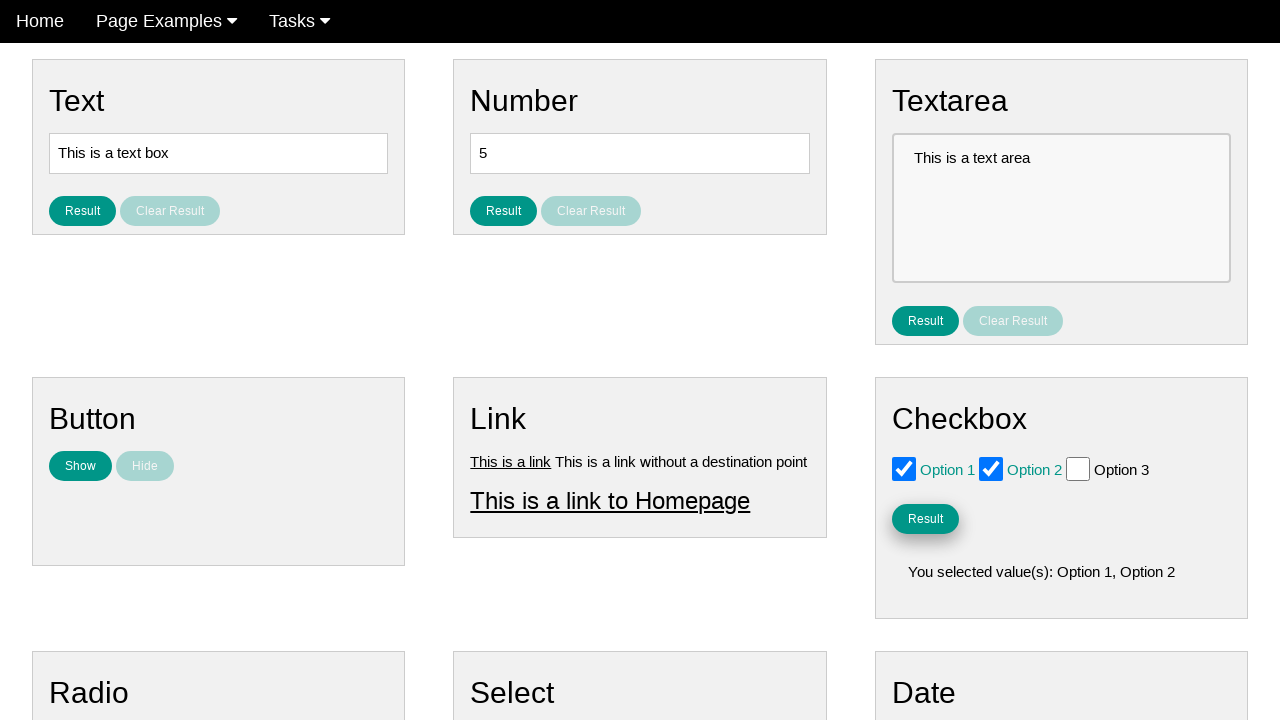

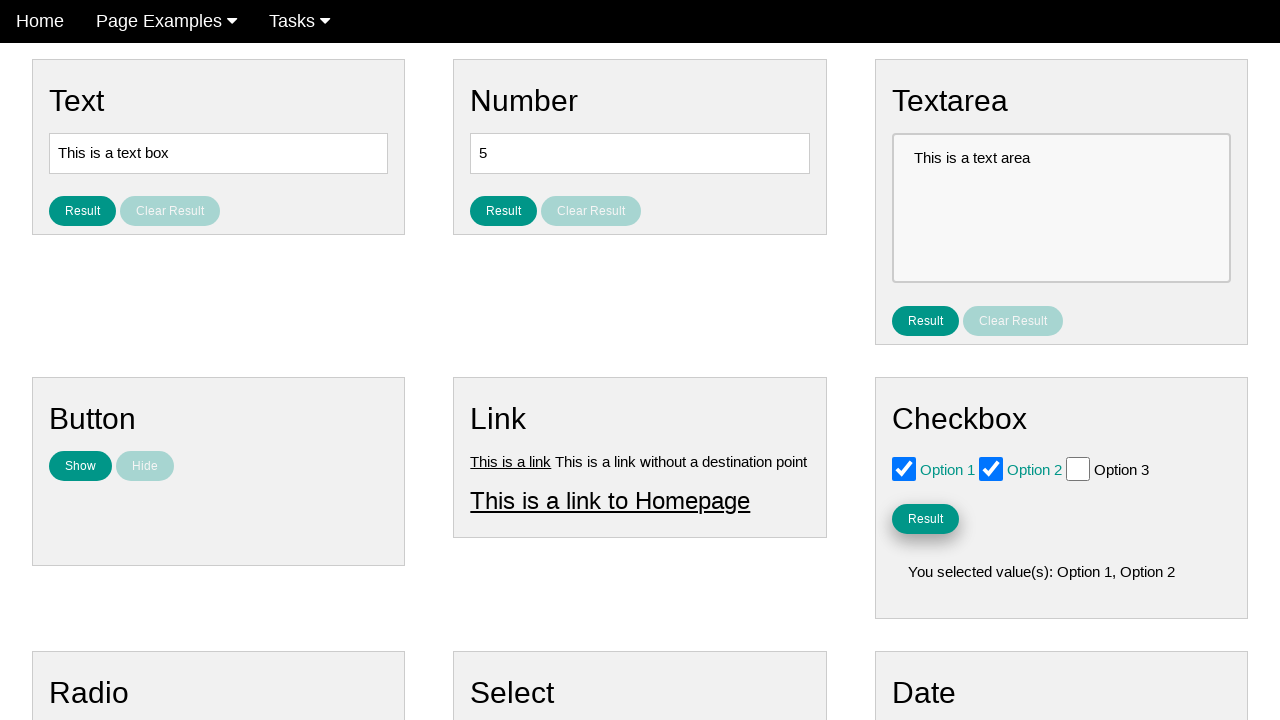